Tests the Checkboxes page by navigating to it and verifying there are 2 checkboxes present

Starting URL: https://the-internet.herokuapp.com/

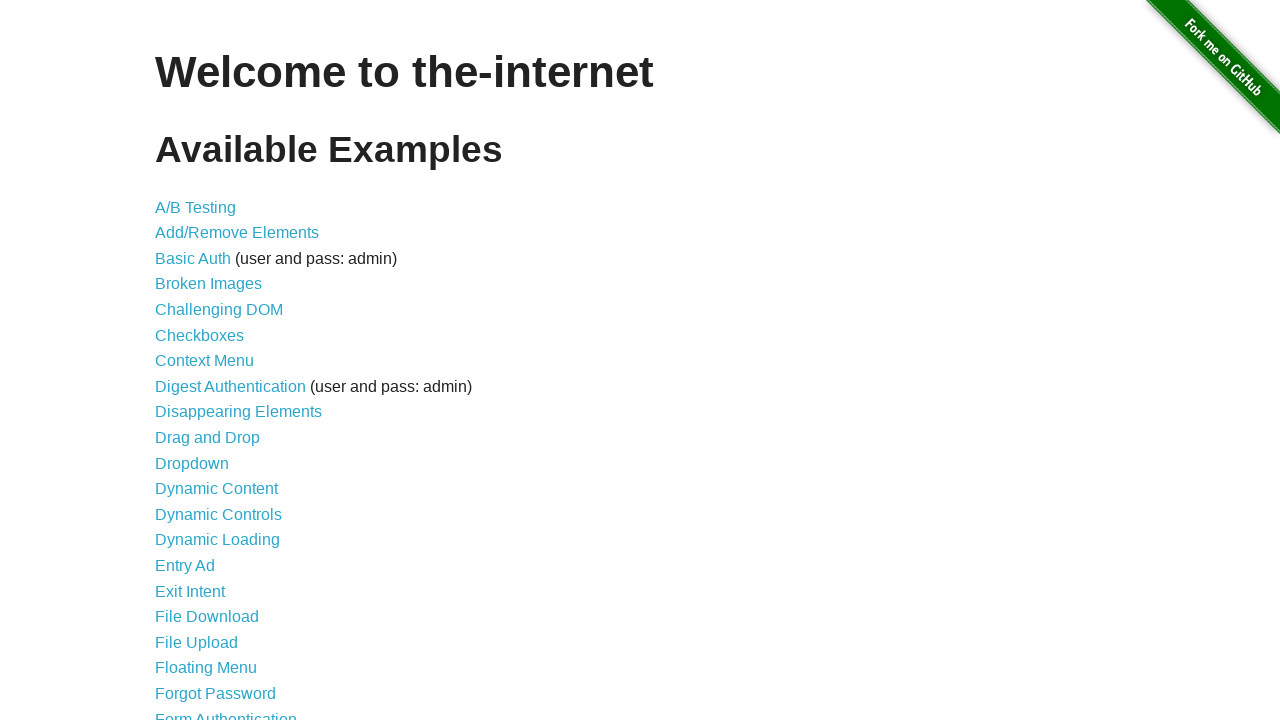

Clicked on Checkboxes link at (200, 335) on a[href='/checkboxes']
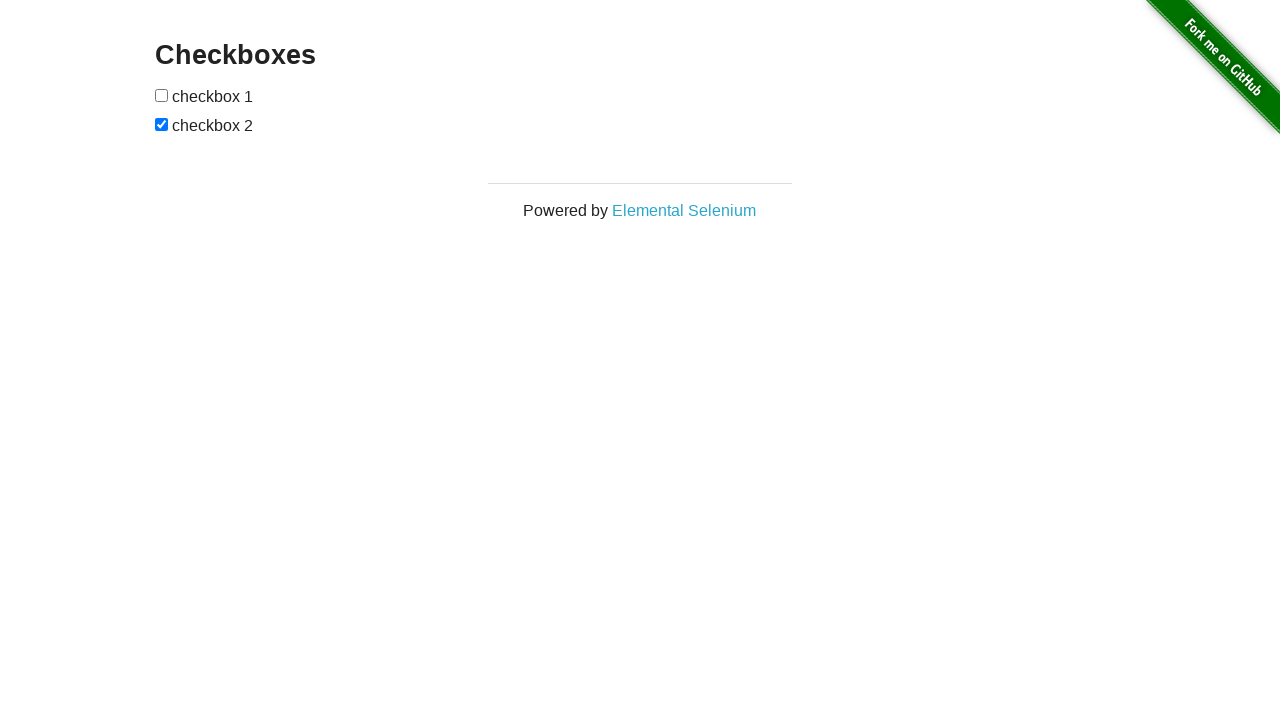

Located h3 heading element
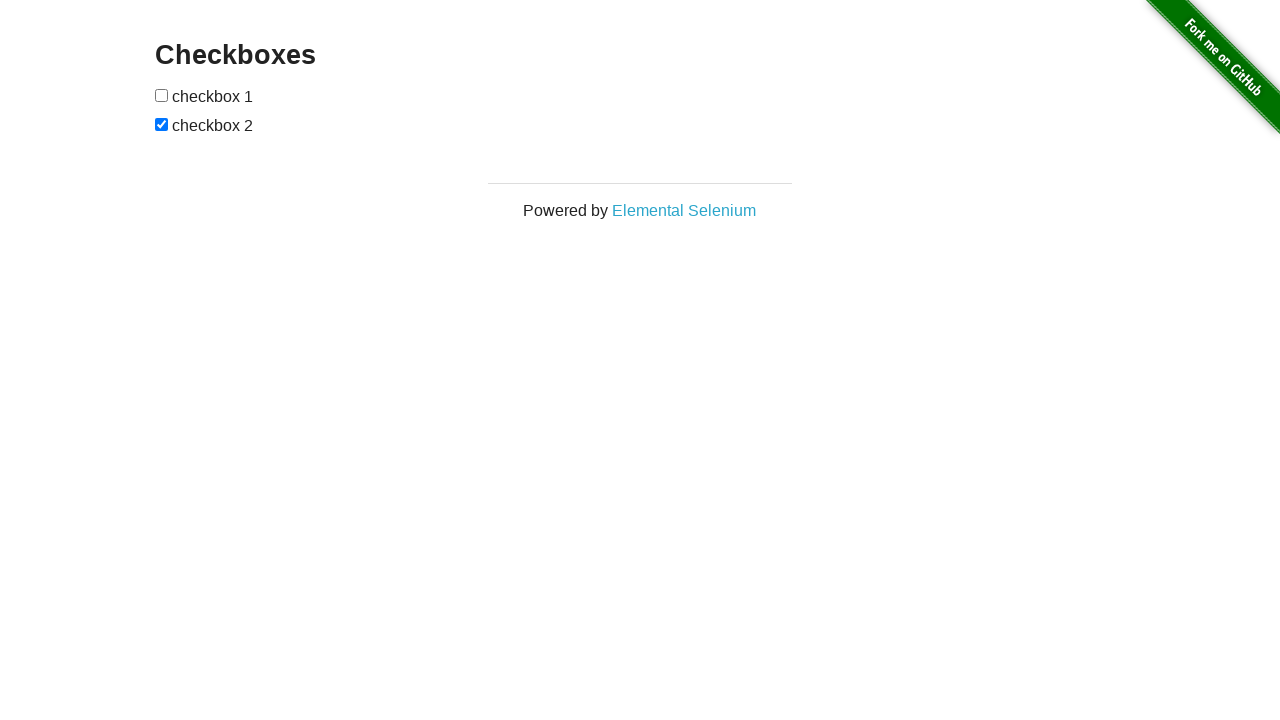

Waited for h3 heading to load
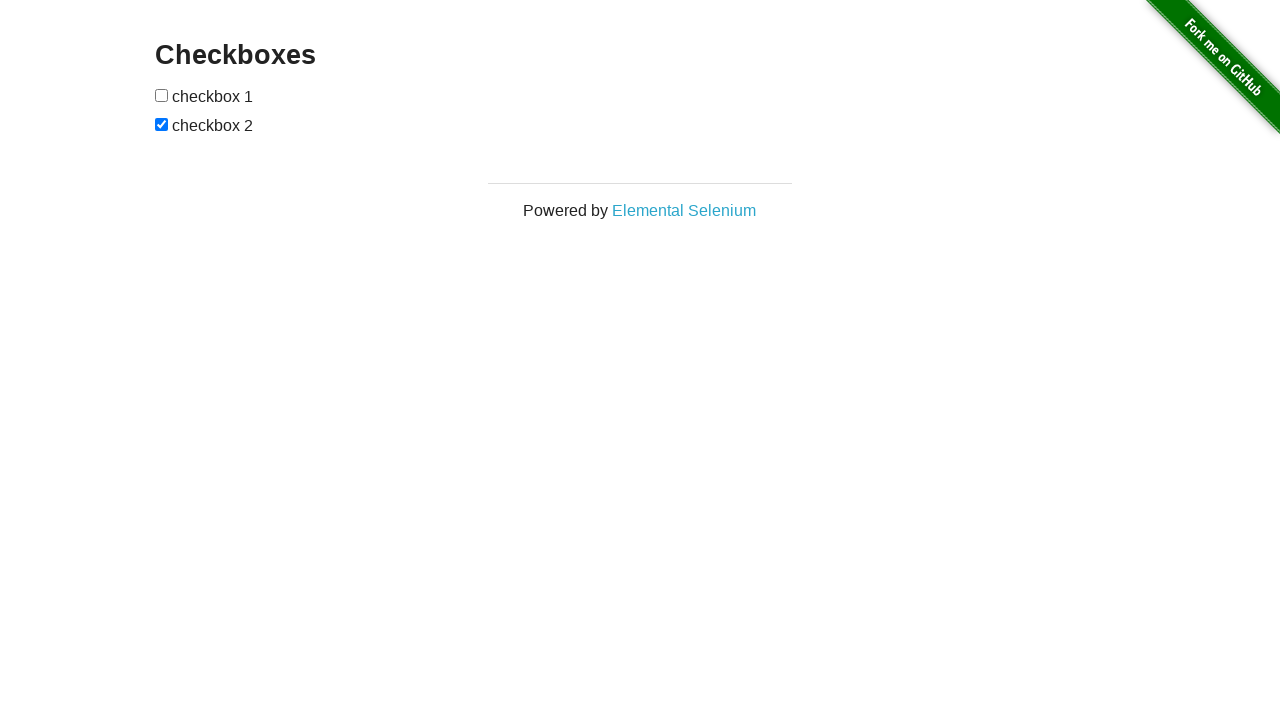

Verified heading text is 'Checkboxes'
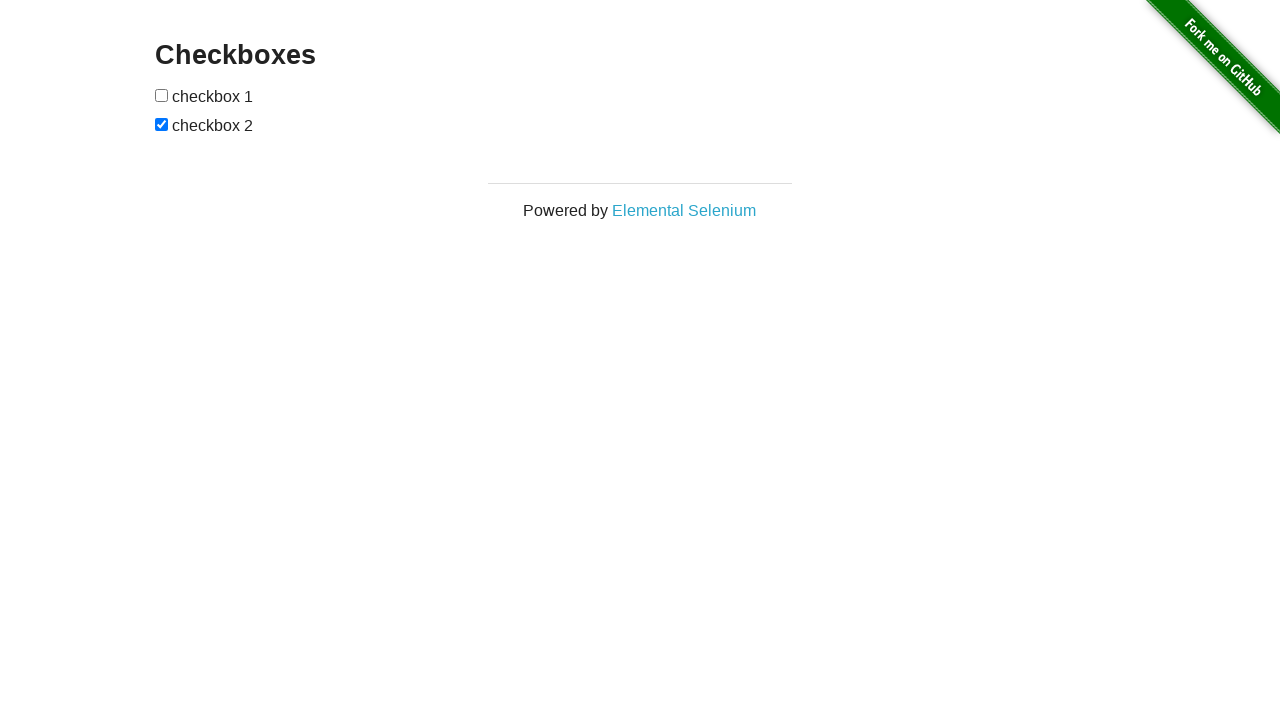

Located all checkbox input elements
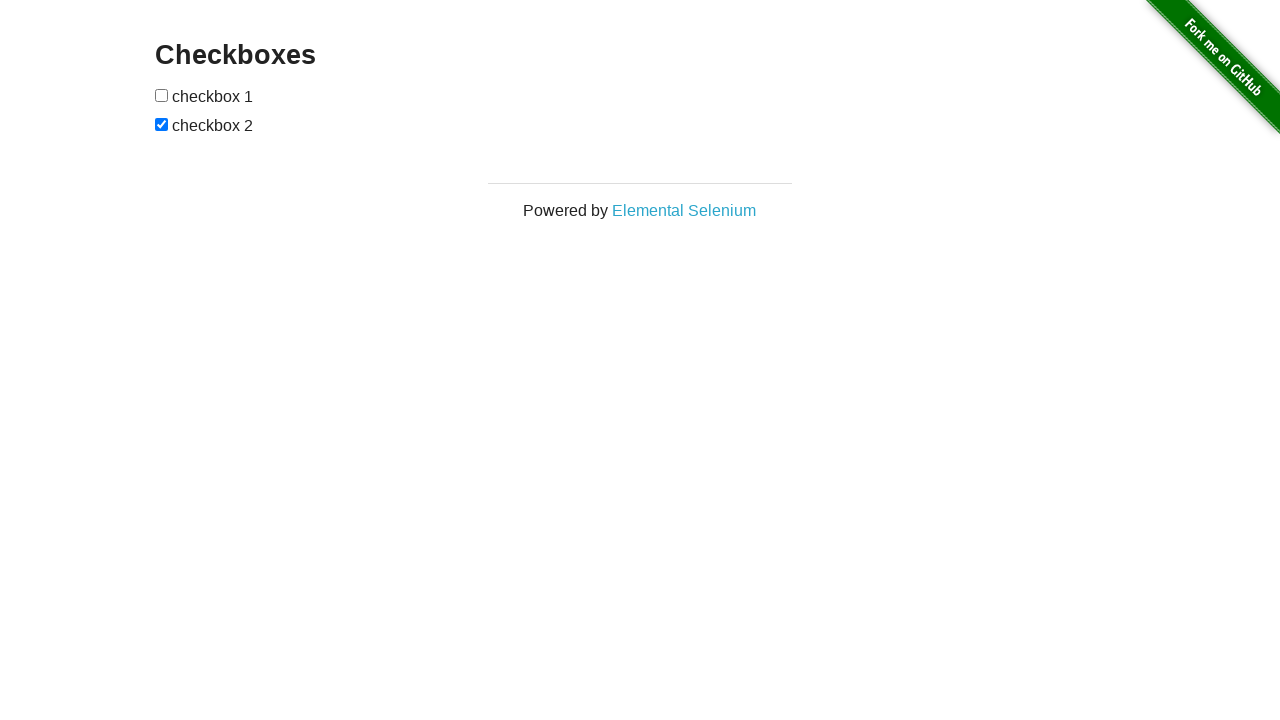

Verified exactly 2 checkboxes are present on the page
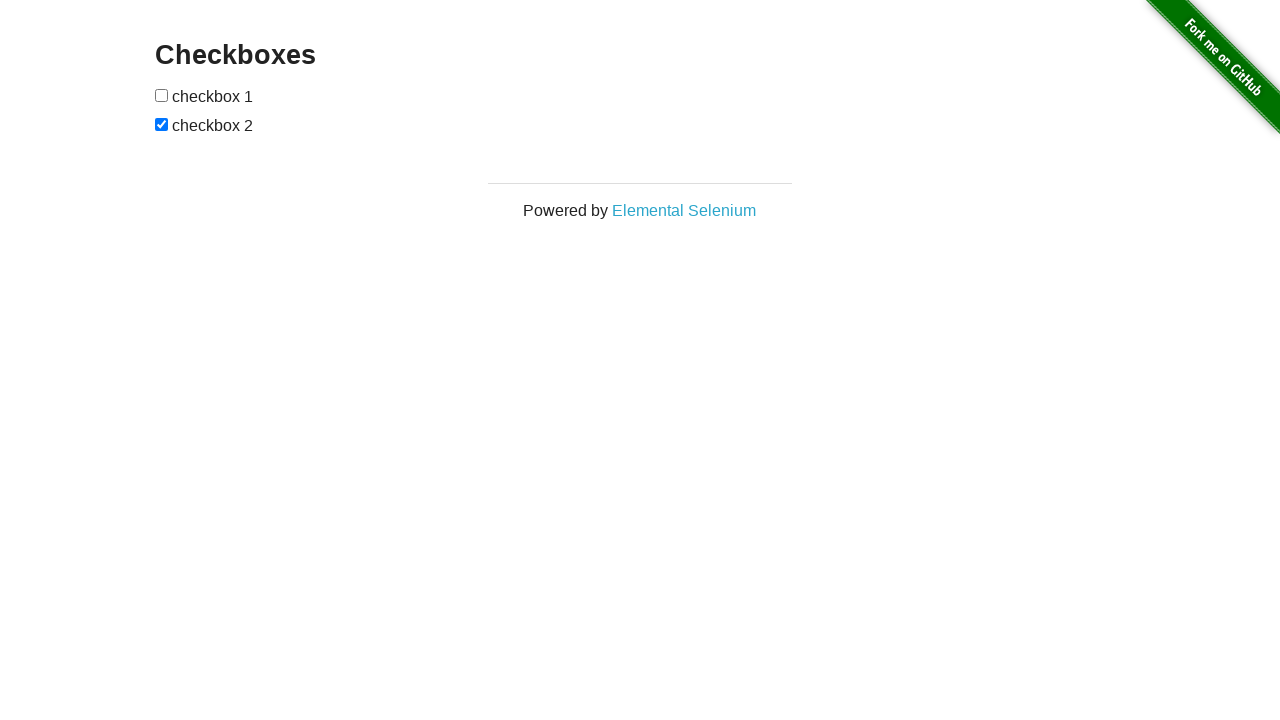

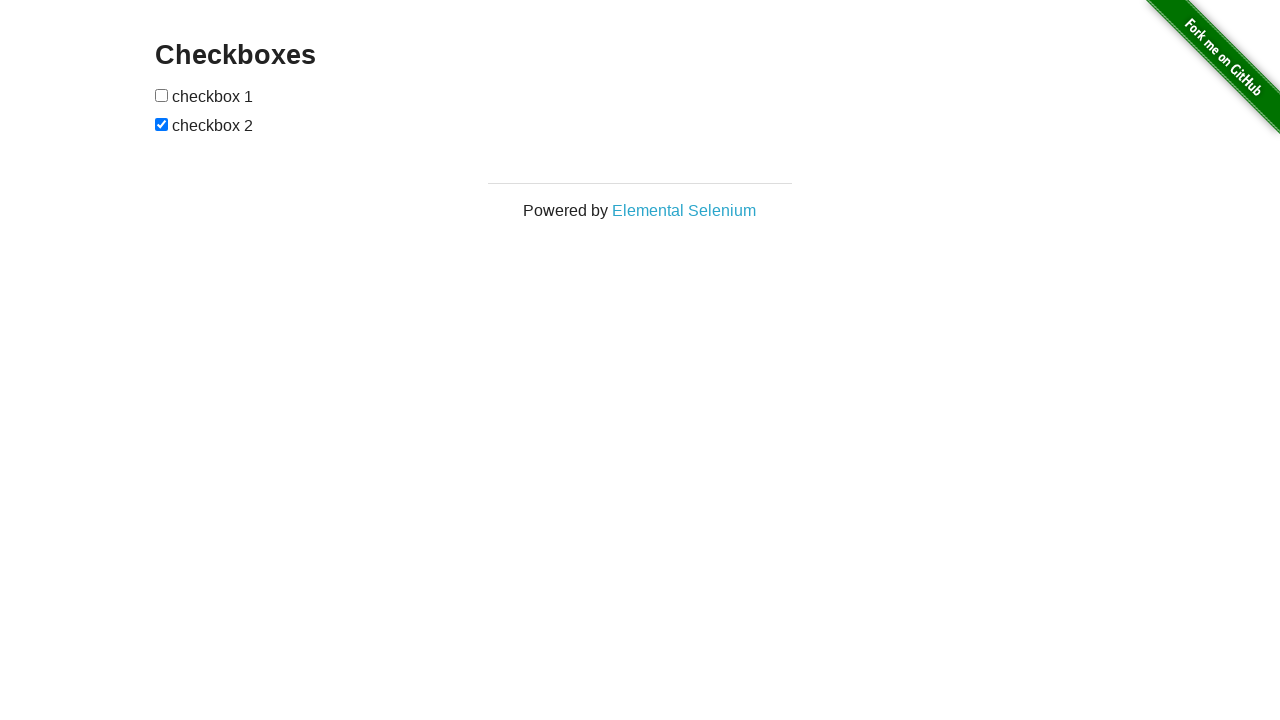